Navigates to books.toscrape.com, clicks on the "Humor" category link, and waits for the product listings to load on the category page.

Starting URL: https://books.toscrape.com/

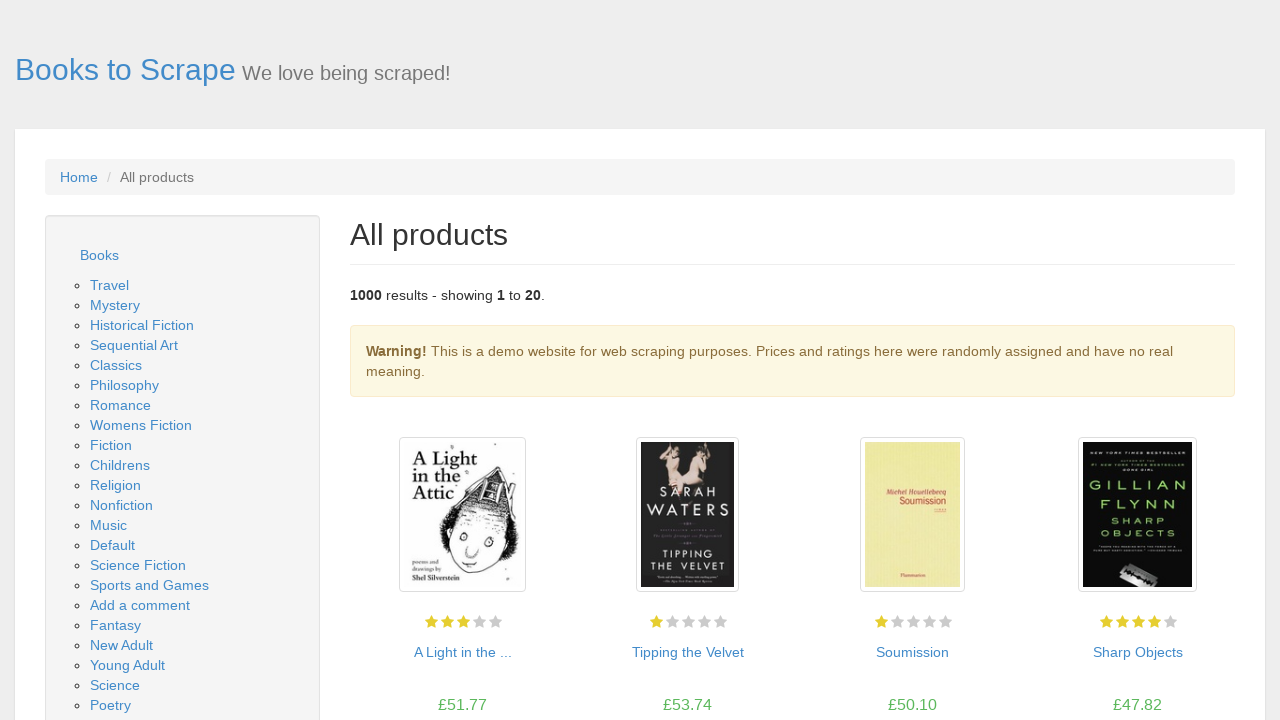

Clicked on the 'Humor' category link at (112, 360) on text=Humor
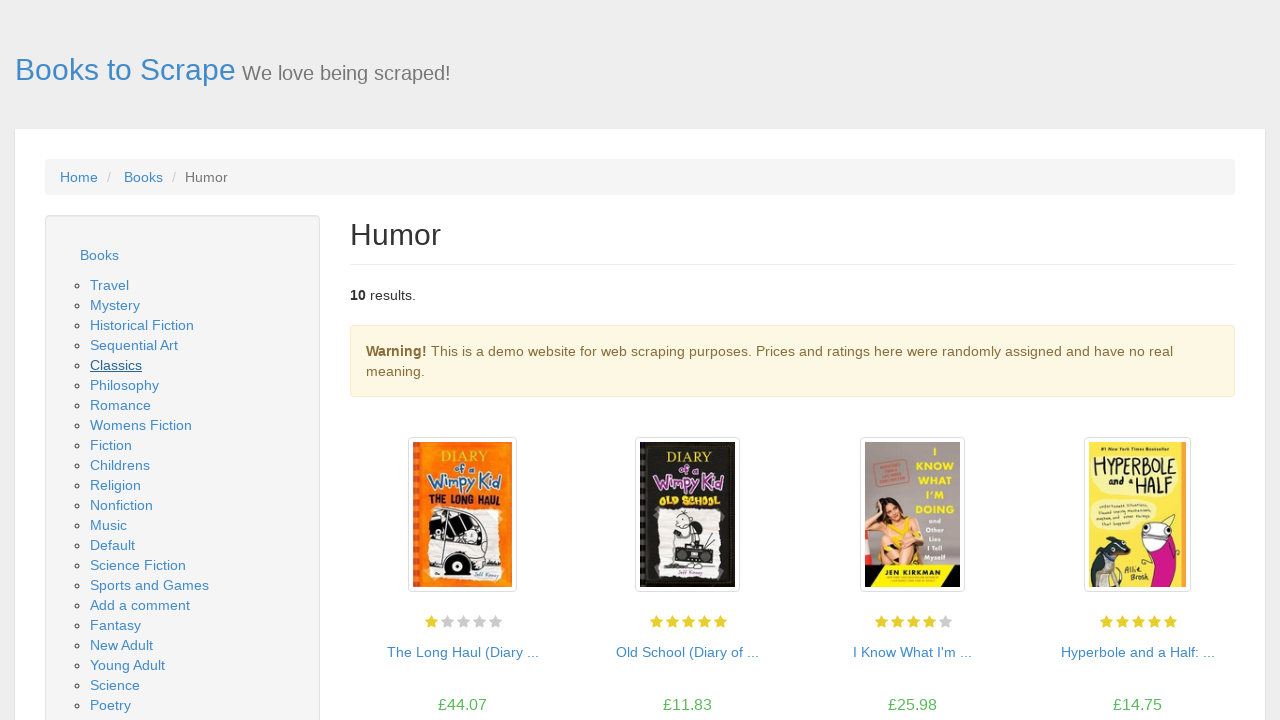

Product listings loaded on the category page
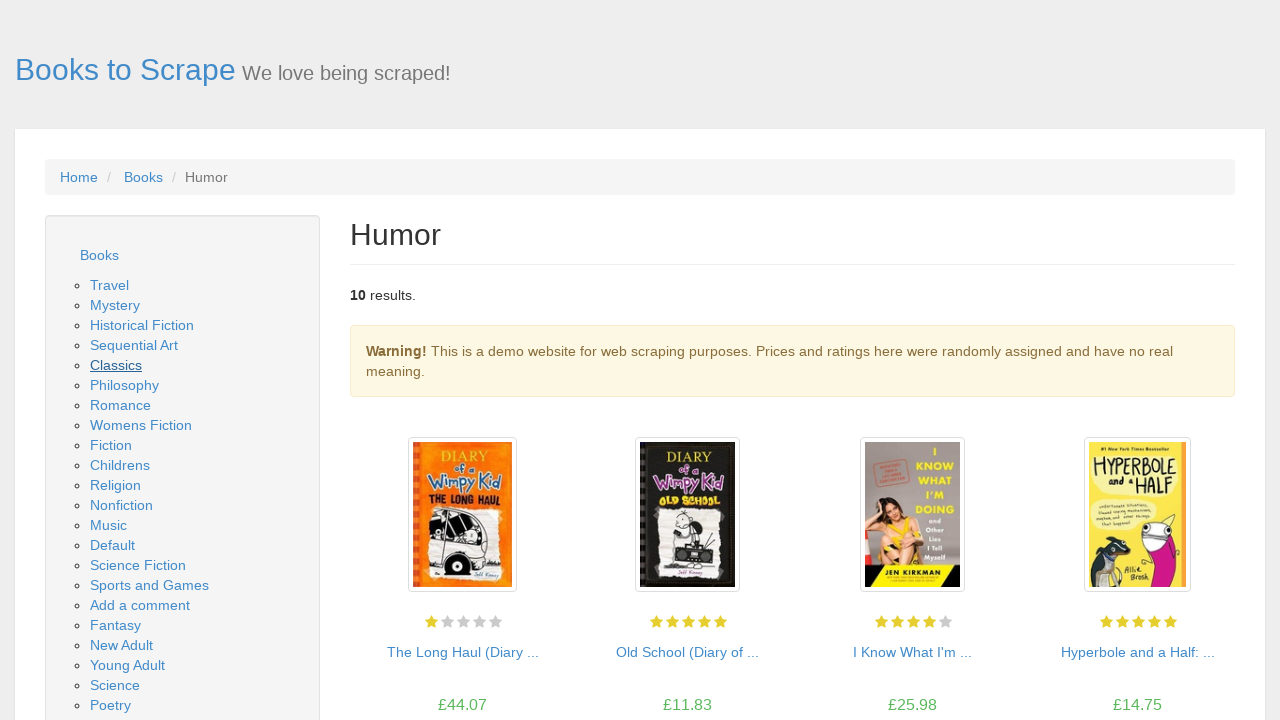

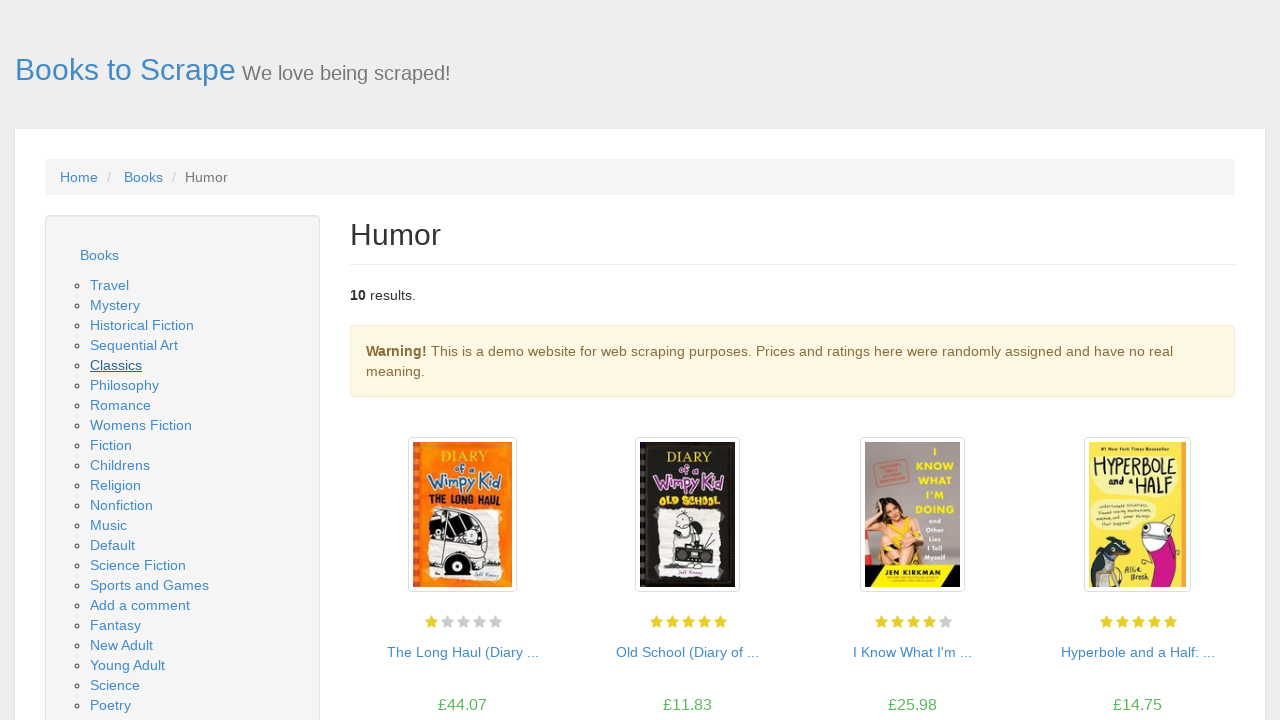